Tests AJIO e-commerce website by searching for watches, clicking on a product from search results, and adding it to the shopping bag

Starting URL: https://www.ajio.com/

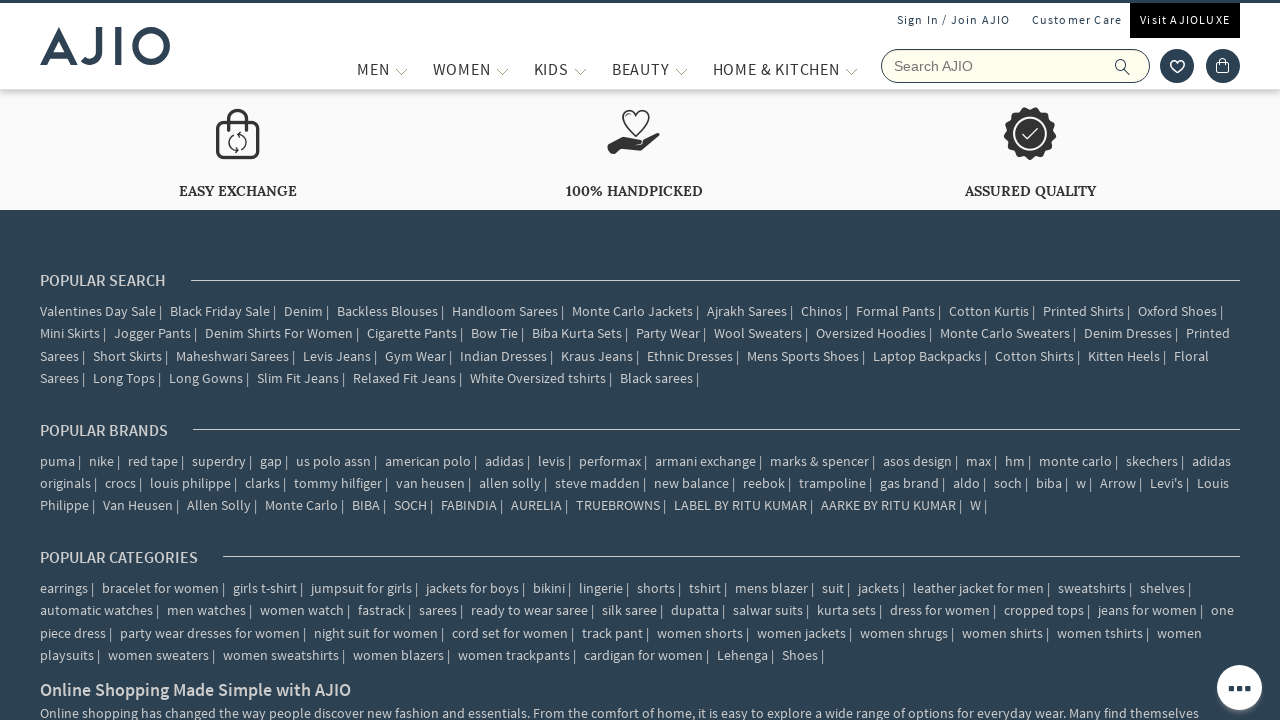

Filled search box with 'Watches' on input[name='searchVal']
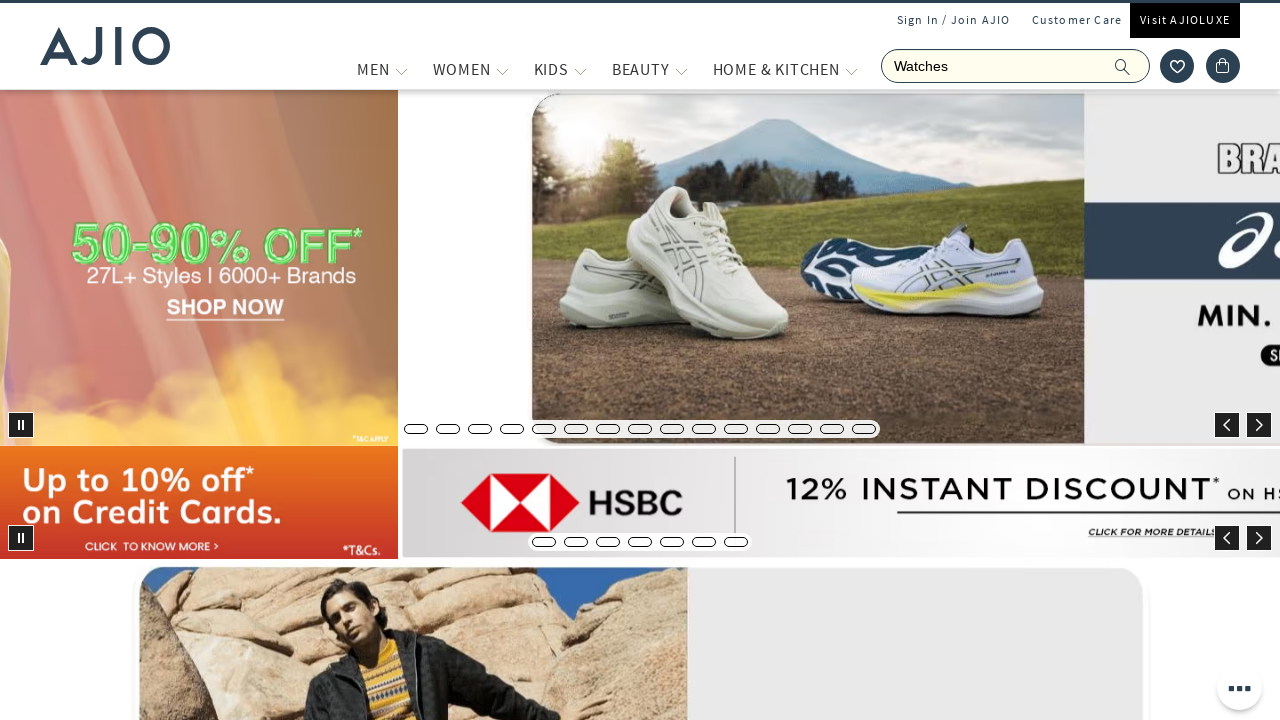

Pressed Enter to search for watches on input[name='searchVal']
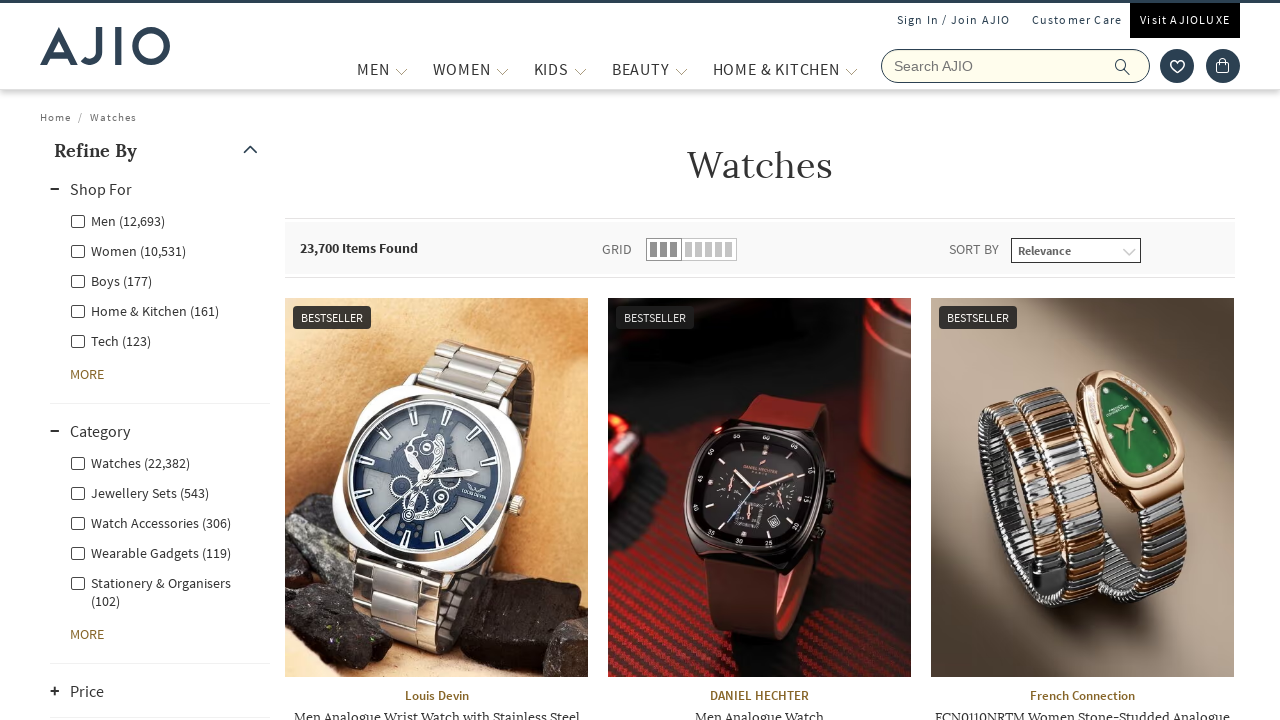

Search results loaded with product images
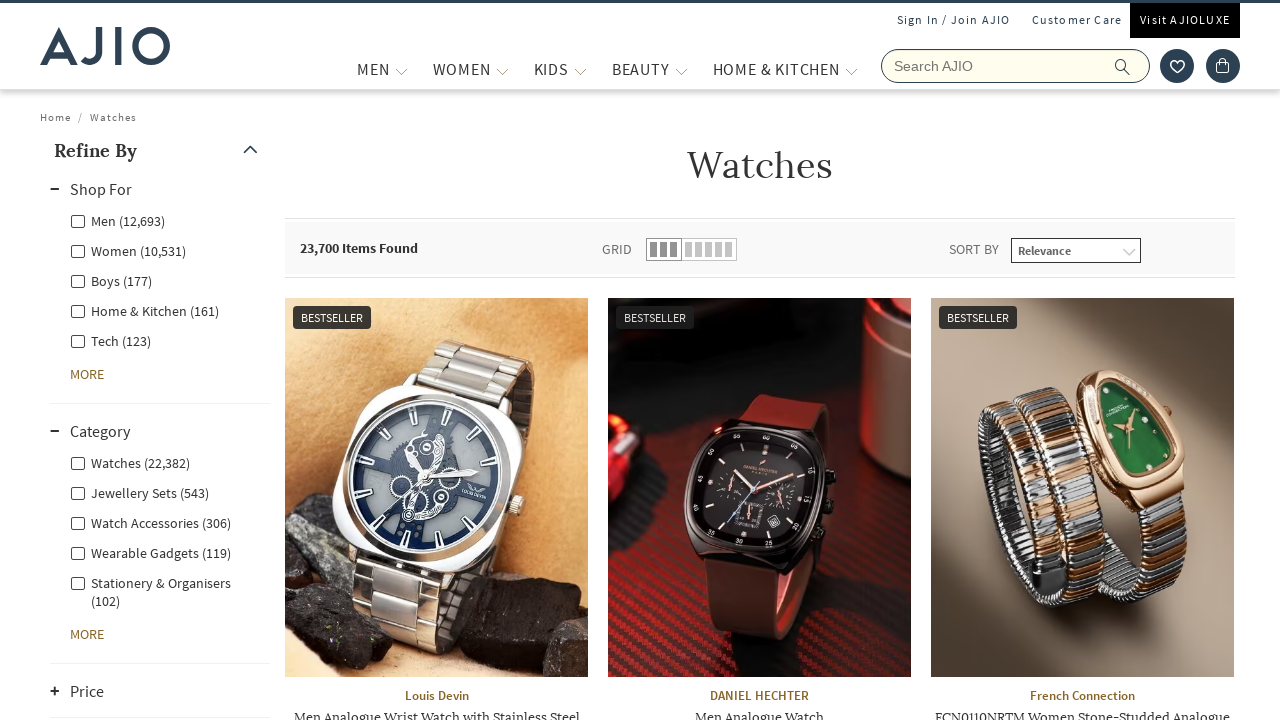

Clicked on second product from search results at (760, 487) on (//img[contains(@class, 'rilrtl-lazy-img-loaded')])[2]
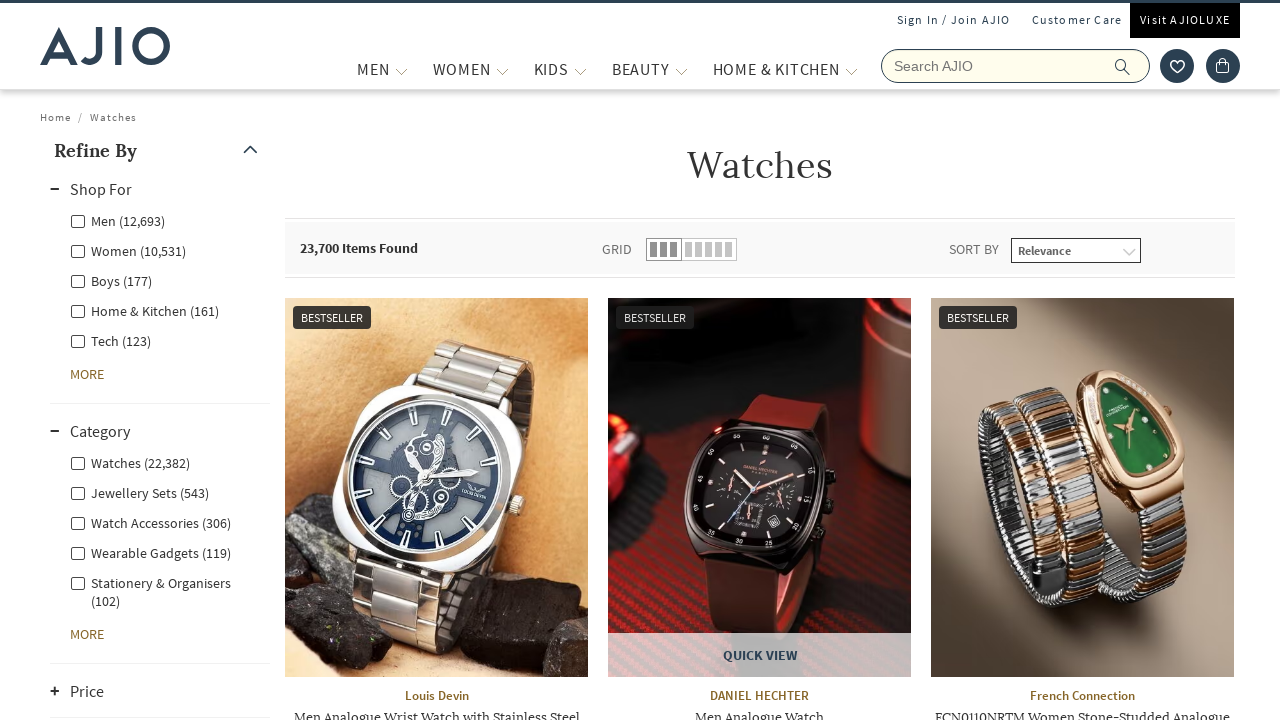

Switched to new product details tab
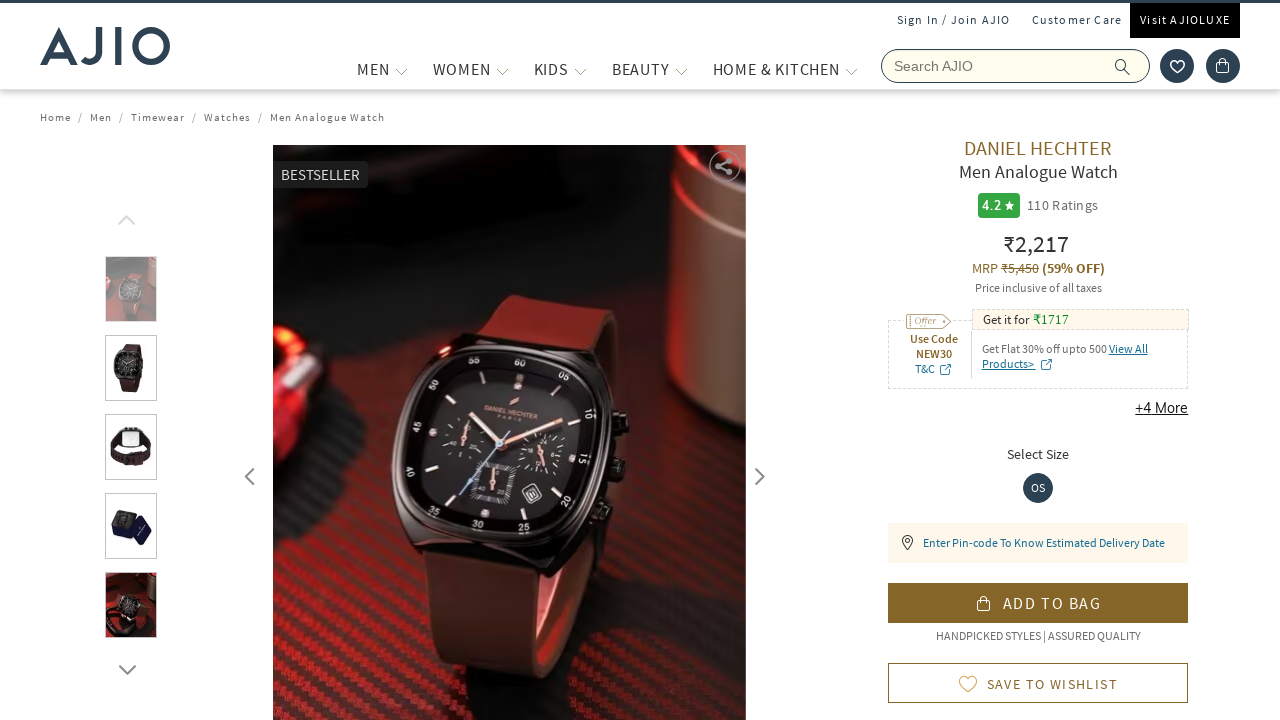

Product page loaded completely
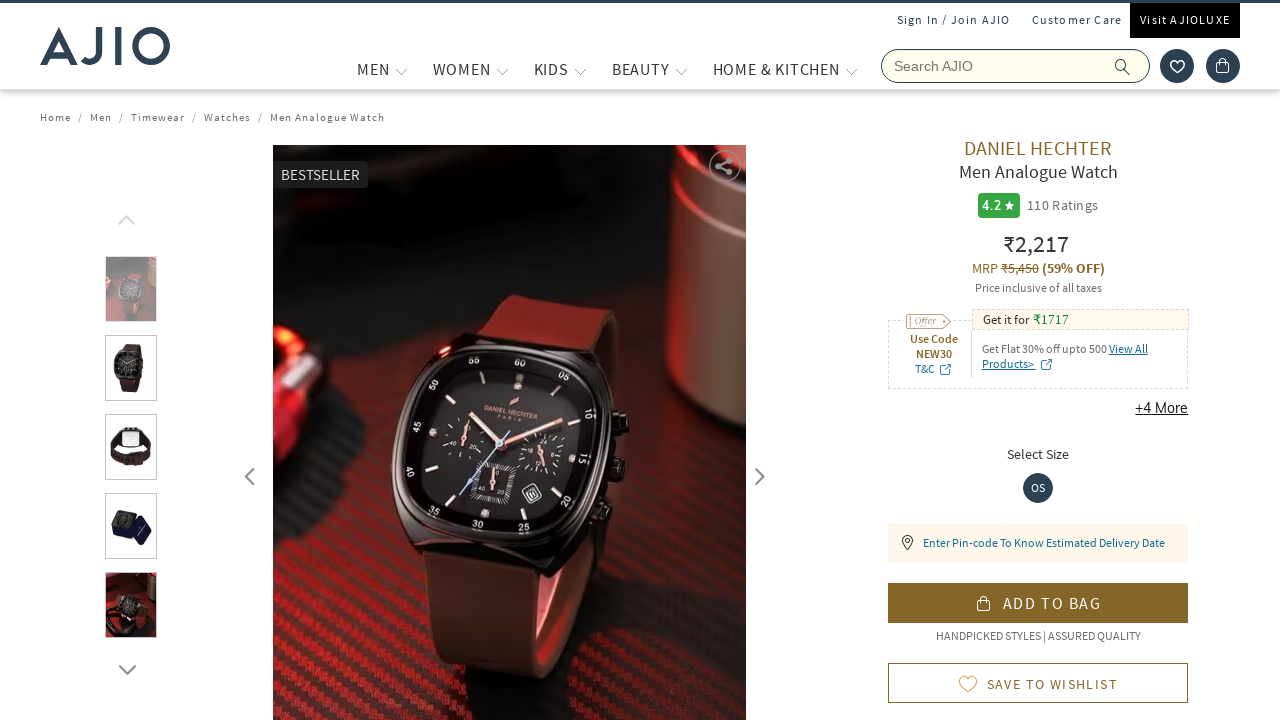

Clicked 'ADD TO BAG' button to add product to shopping bag at (1052, 603) on xpath=//span[text()='ADD TO BAG']
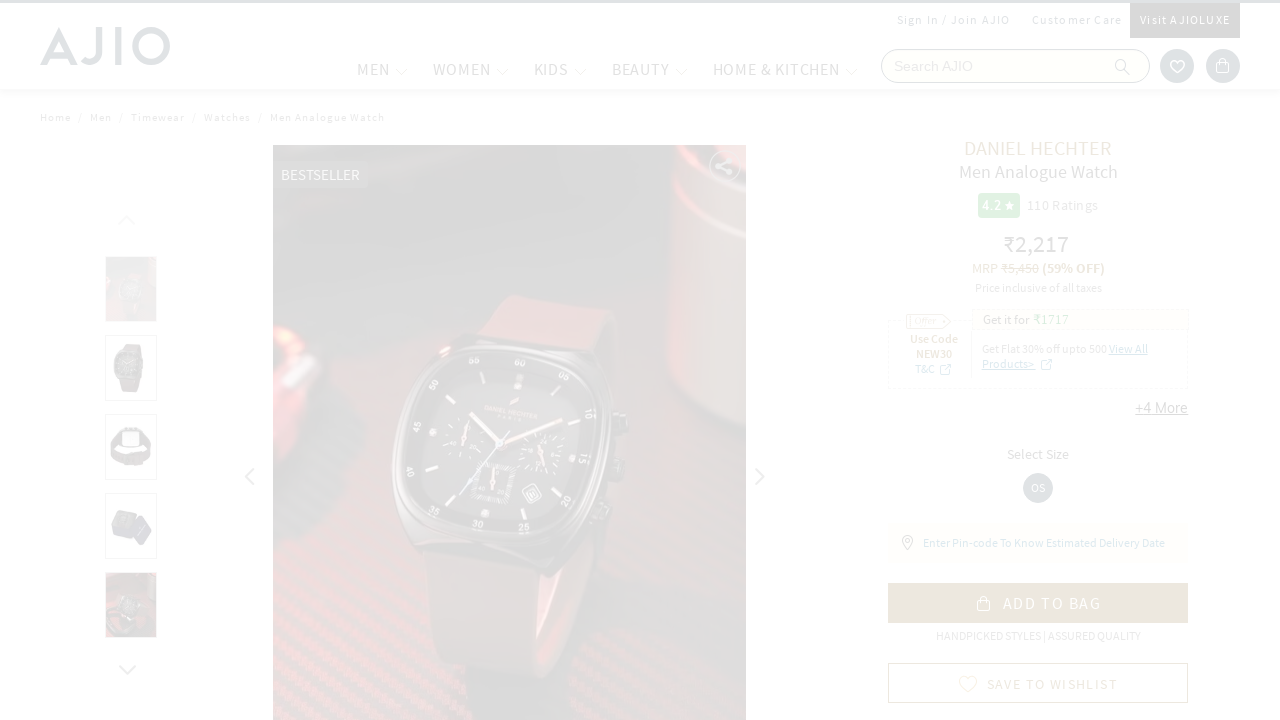

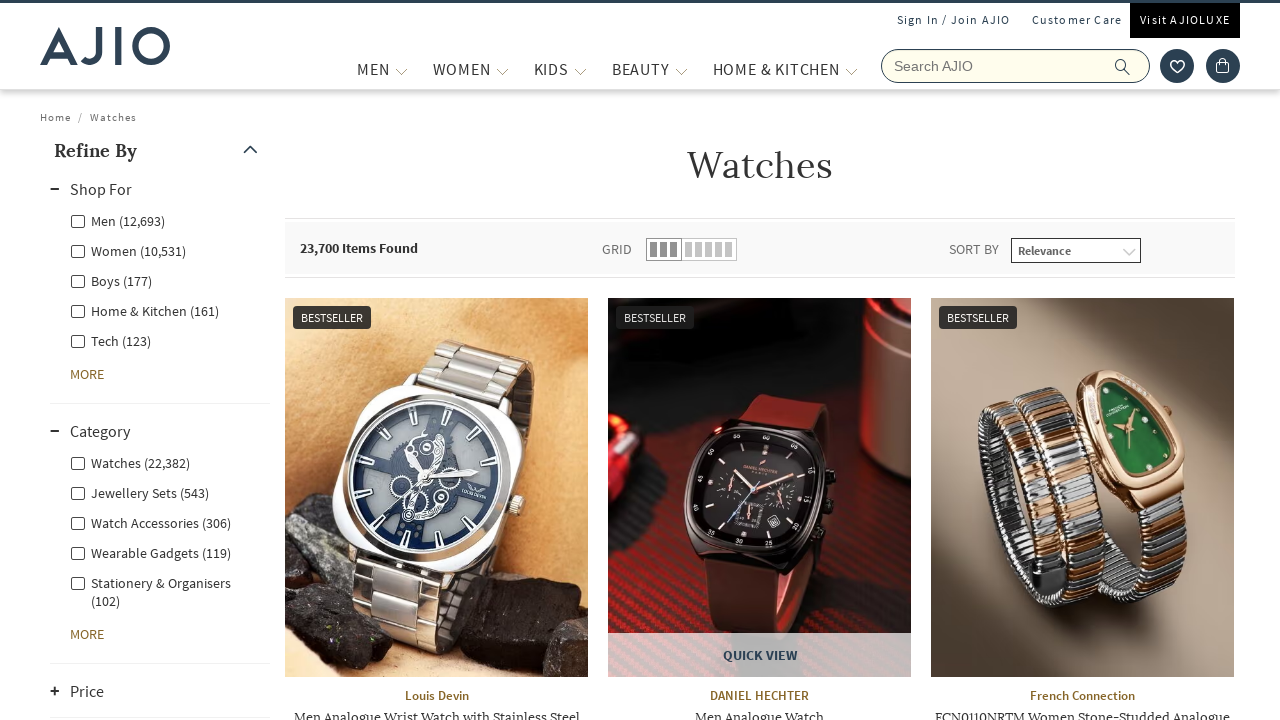